Tests radio button functionality by selecting the Red color option and Football sport option, then verifying selections

Starting URL: https://testcenter.techproeducation.com/index.php?page=radio-buttons

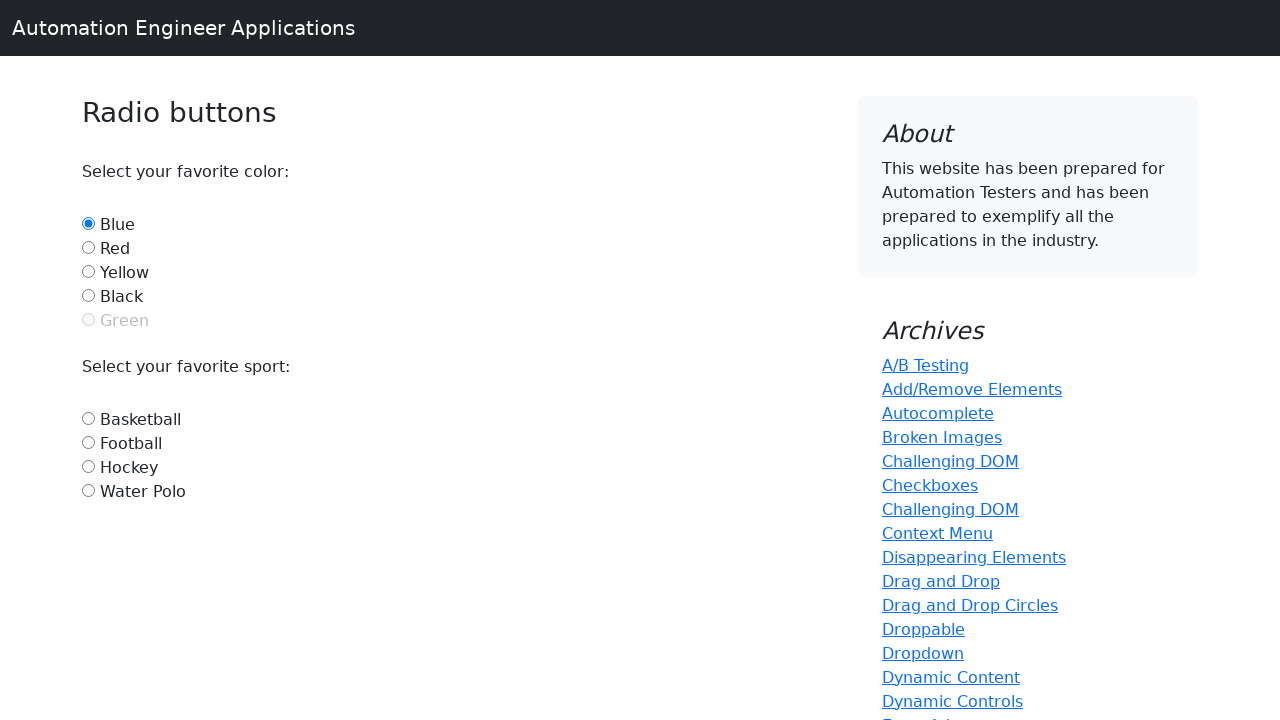

Clicked Red radio button at (88, 247) on #red
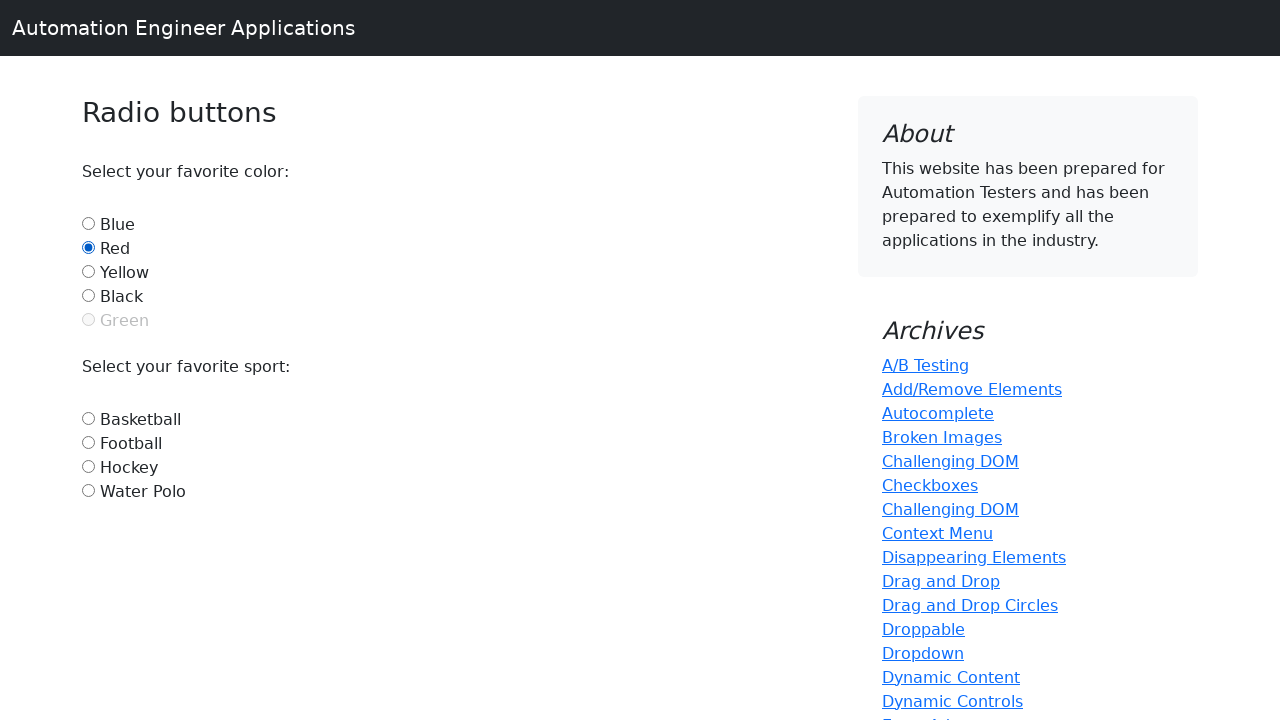

Verified Red radio button is selected
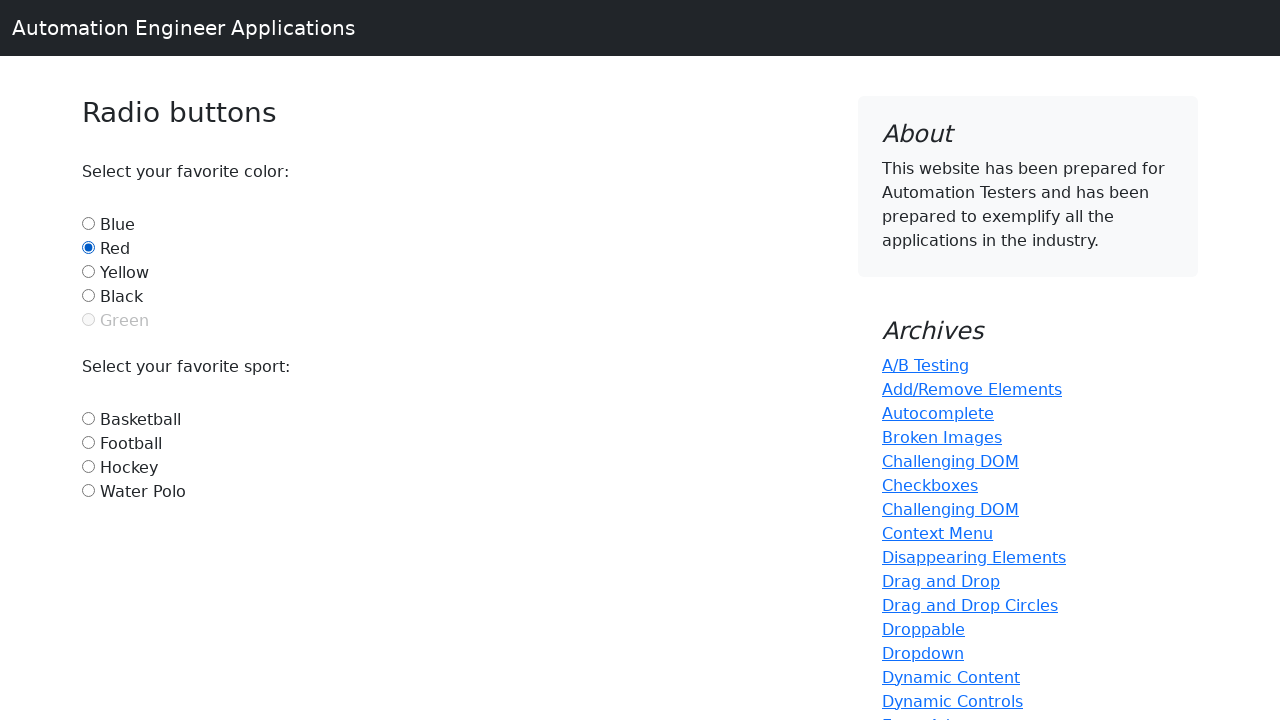

Clicked Football radio button at (88, 442) on #football
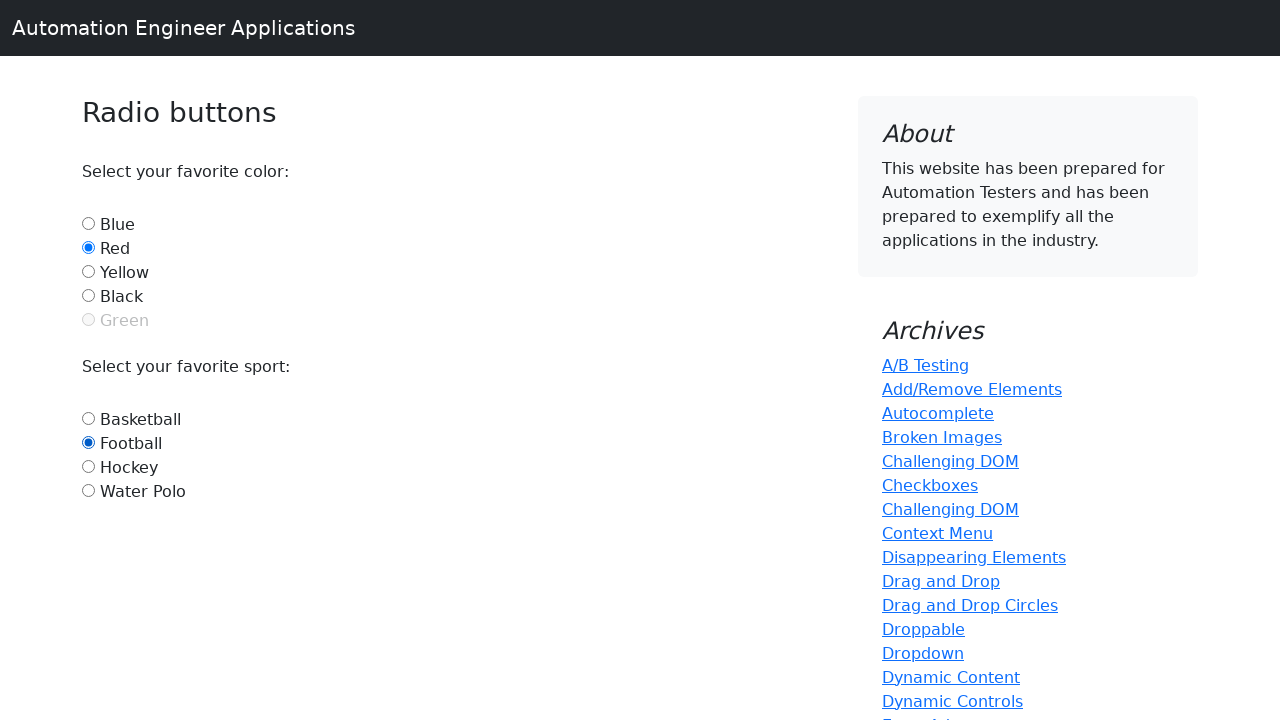

Verified Football radio button is selected
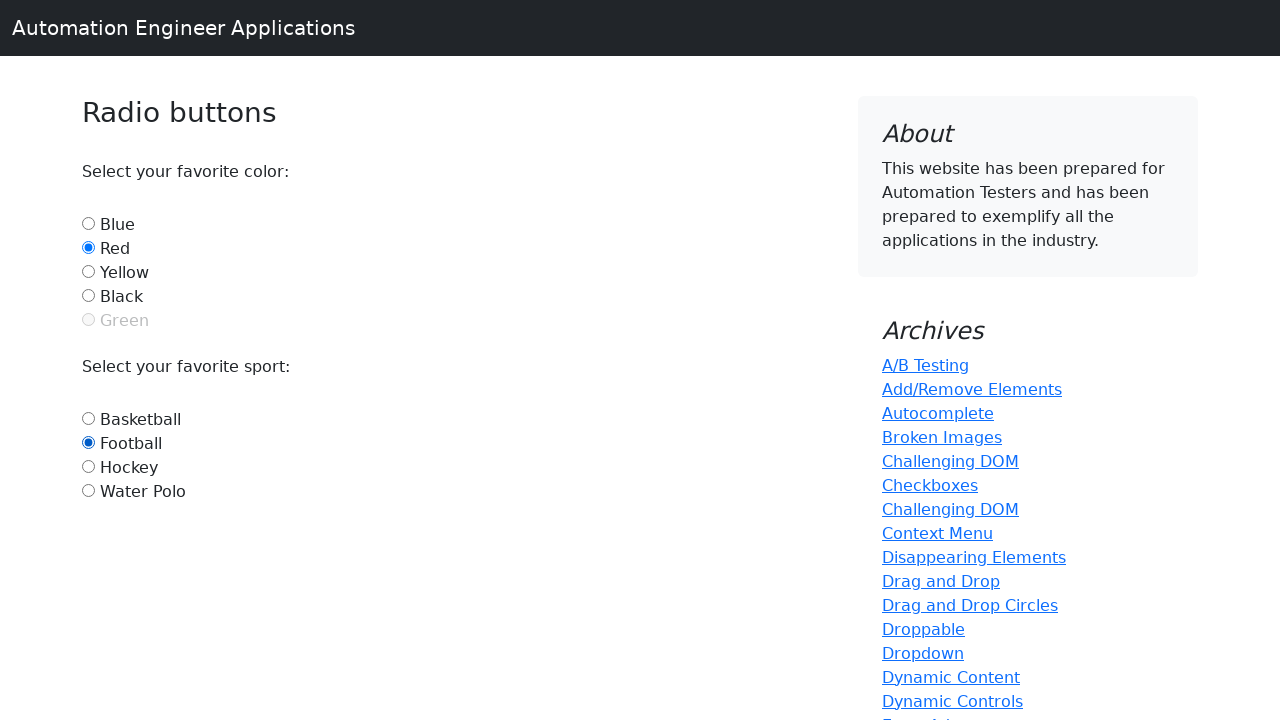

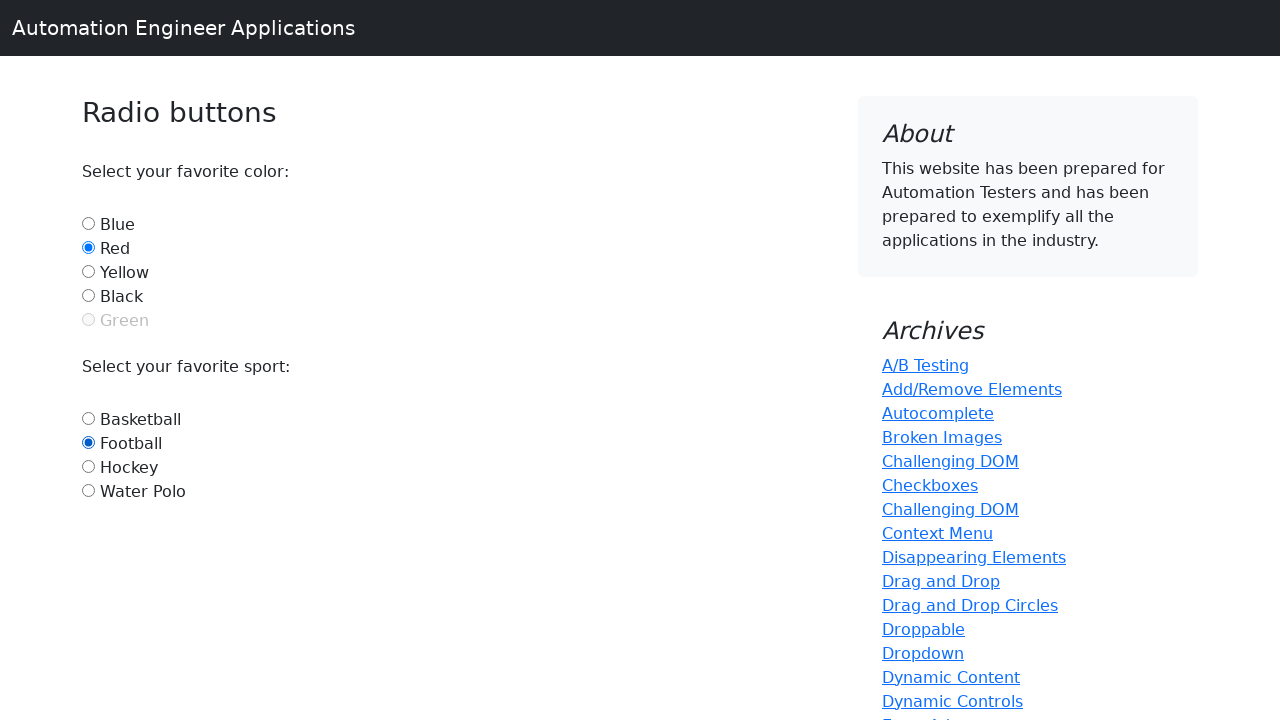